Tests web table interaction by locating a product table, filtering rows that contain "Tablet" or "Smartwatch" text, and checking their corresponding checkboxes.

Starting URL: https://testautomationpractice.blogspot.com/

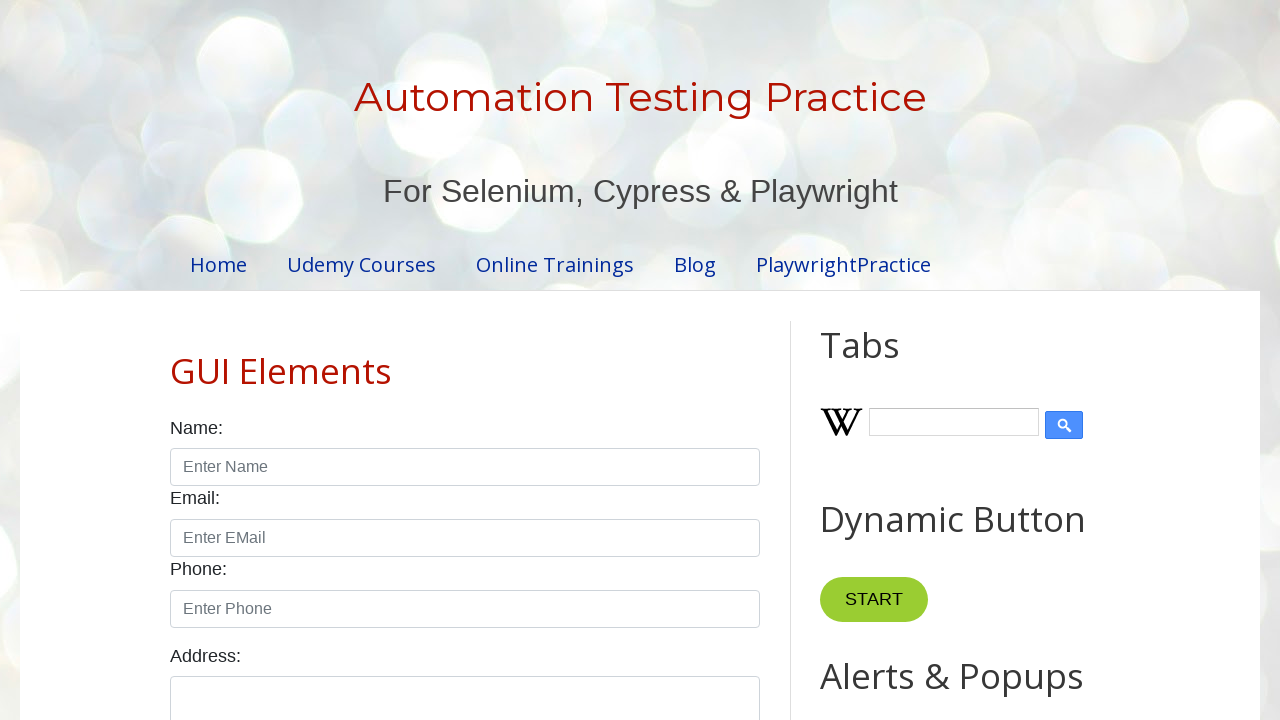

Located the product table with ID 'productTable'
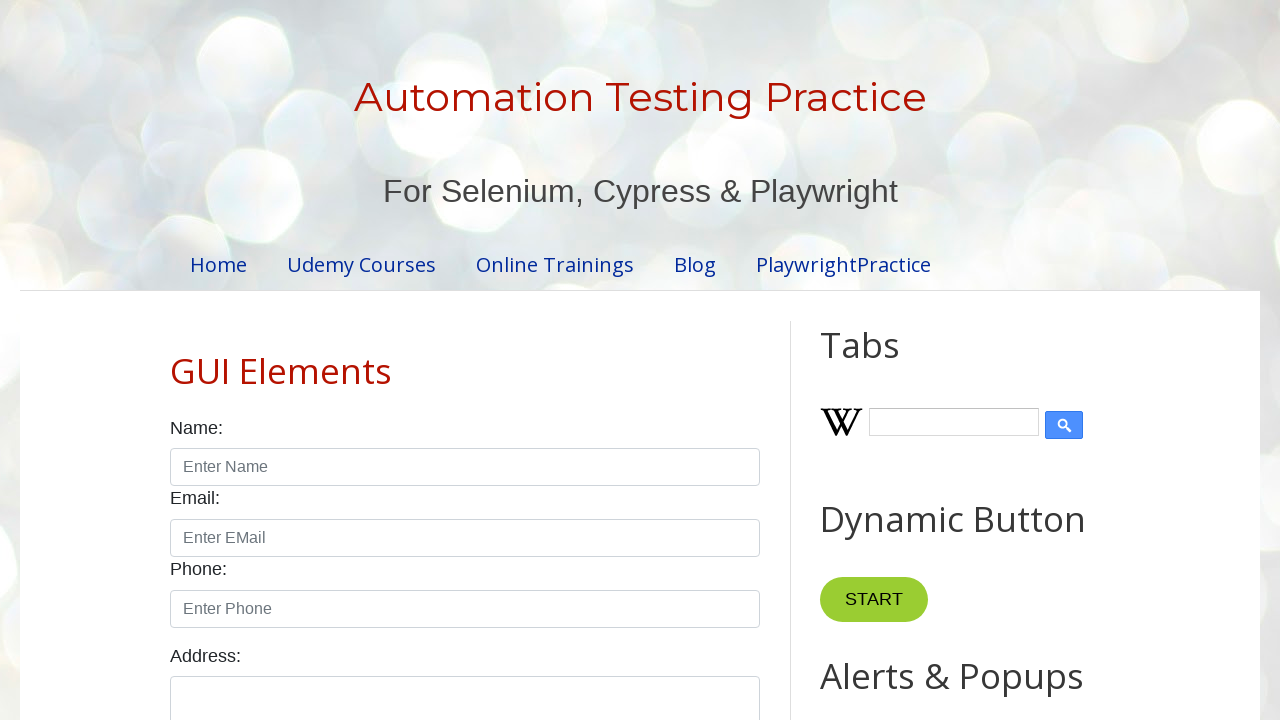

Retrieved all rows from the table body
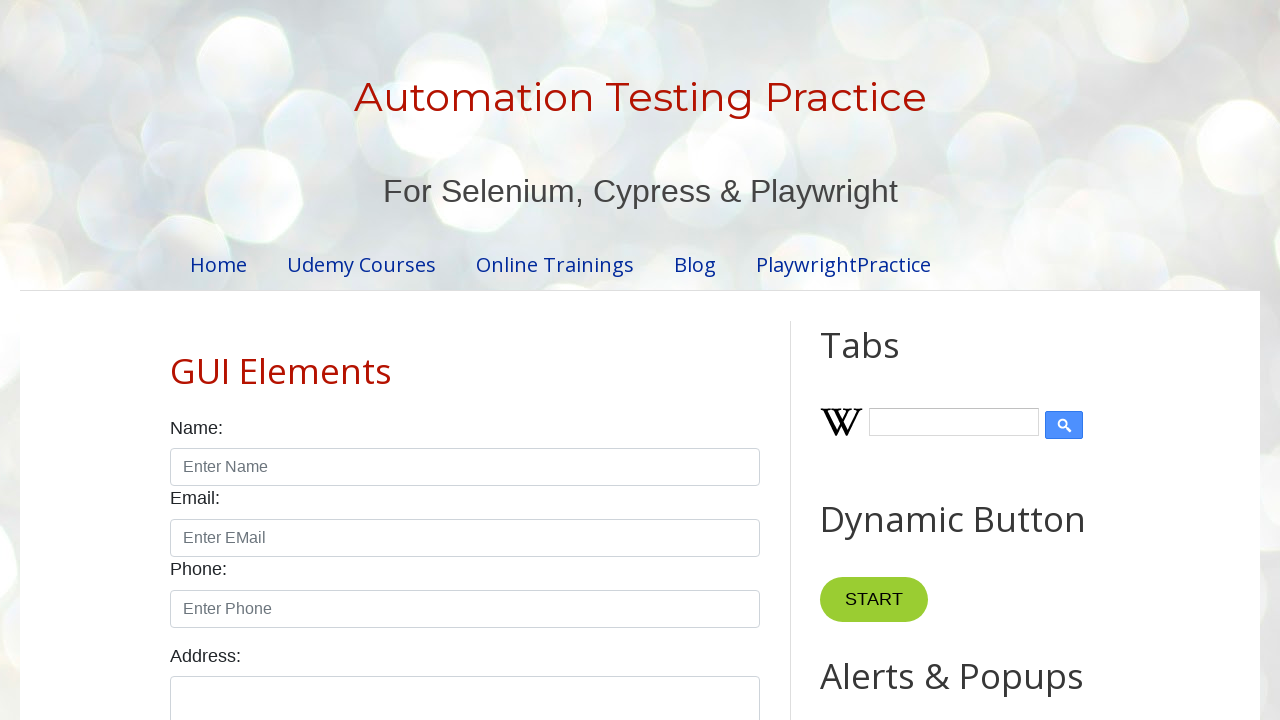

Filtered table rows containing 'Tablet' text
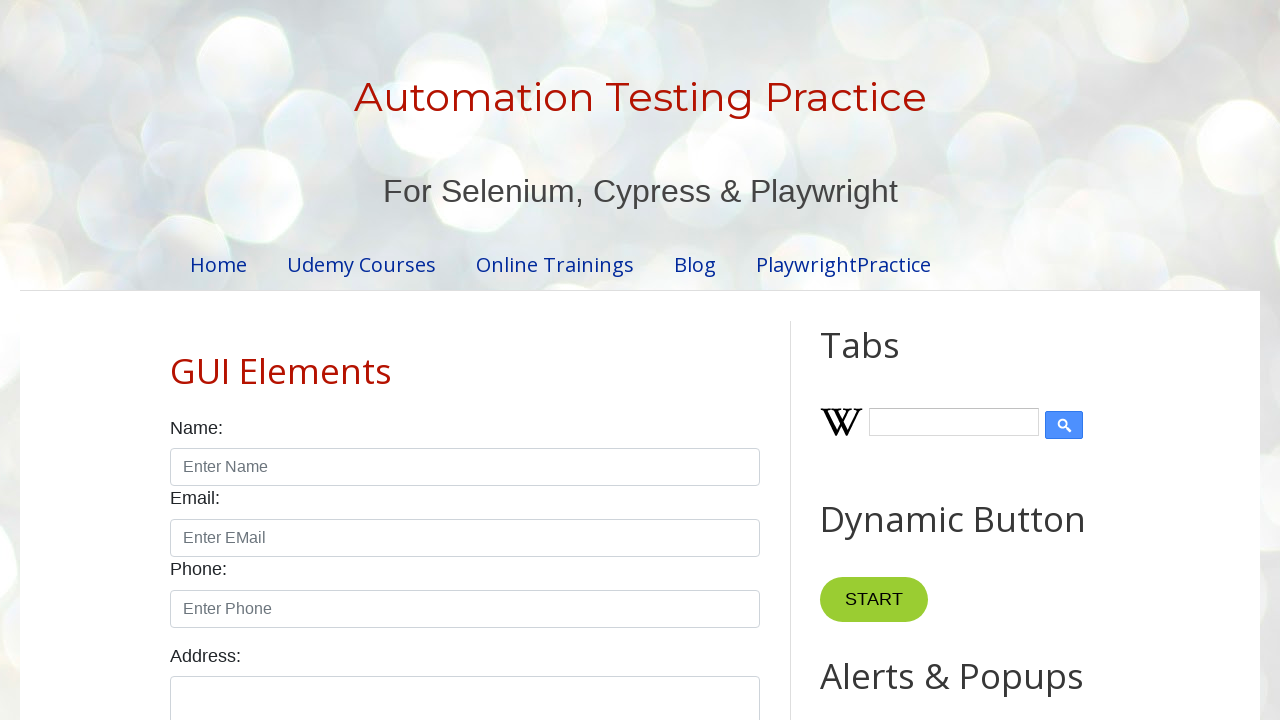

Filtered table rows containing 'Smartwatch' text
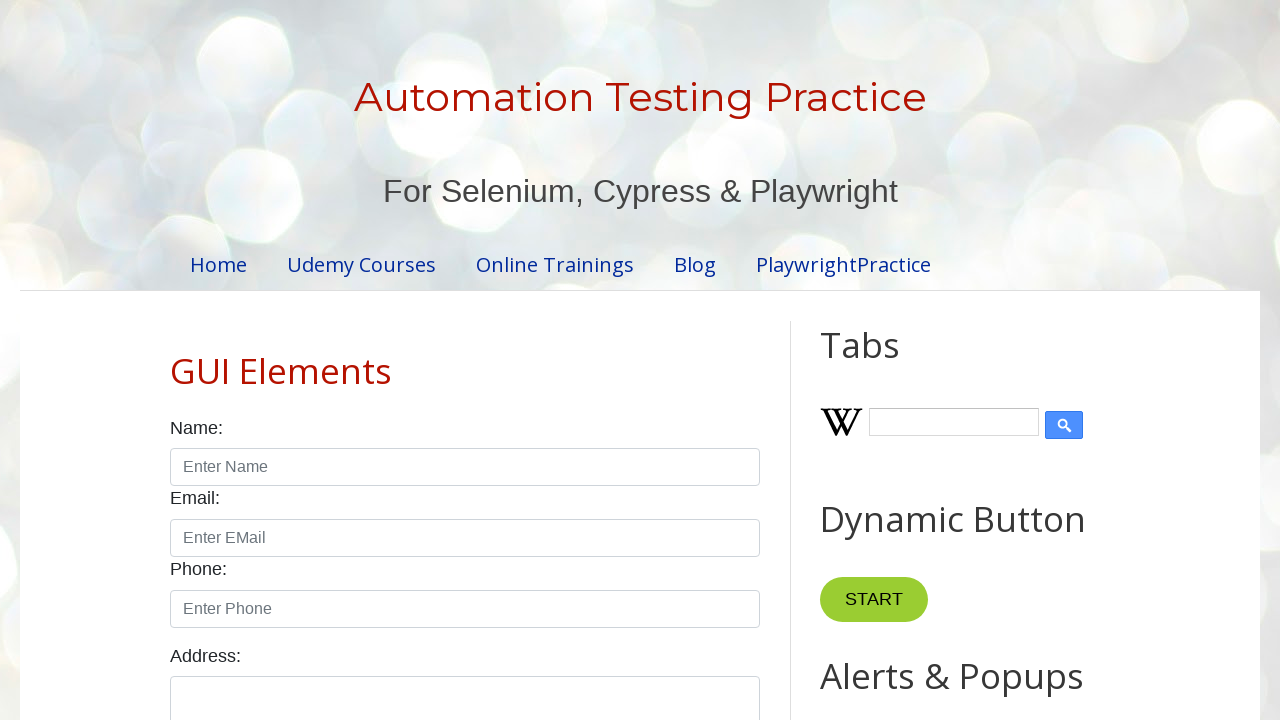

Counted 1 rows containing 'Tablet'
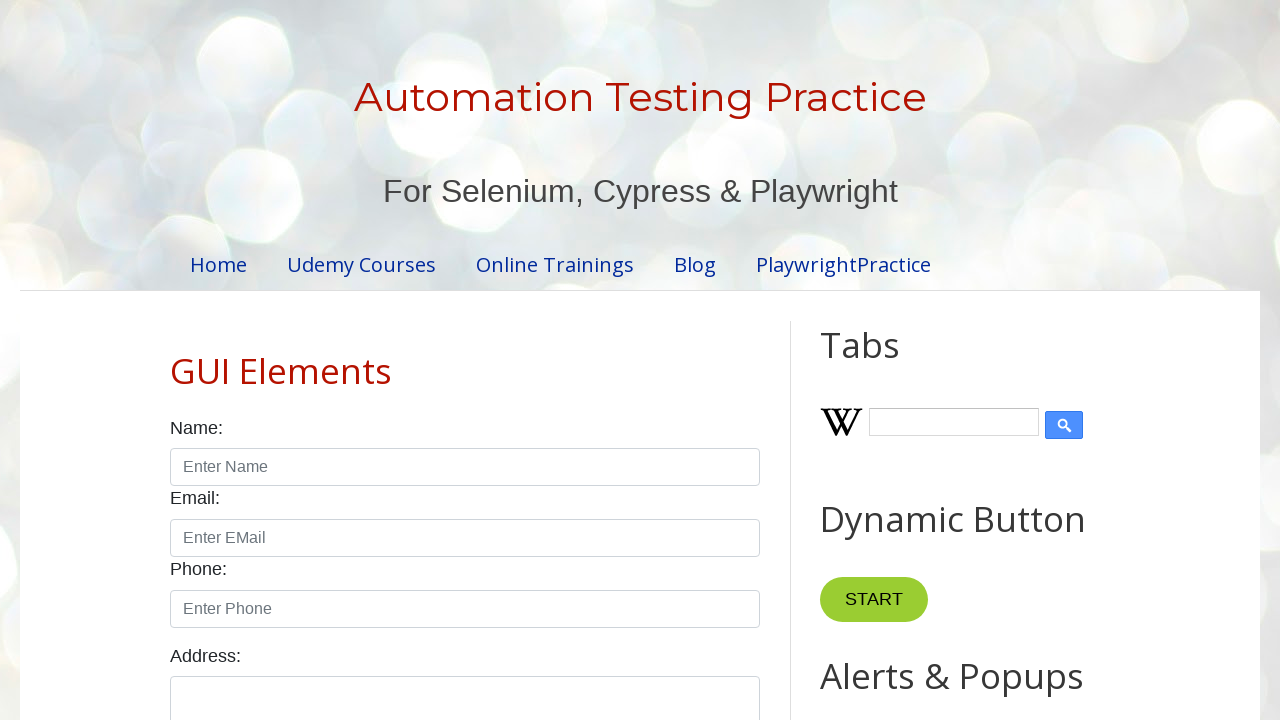

Checked checkbox for Tablet row 1 at (651, 360) on #productTable >> tbody tr >> internal:has-text="Tablet"i >> internal:has="td" >>
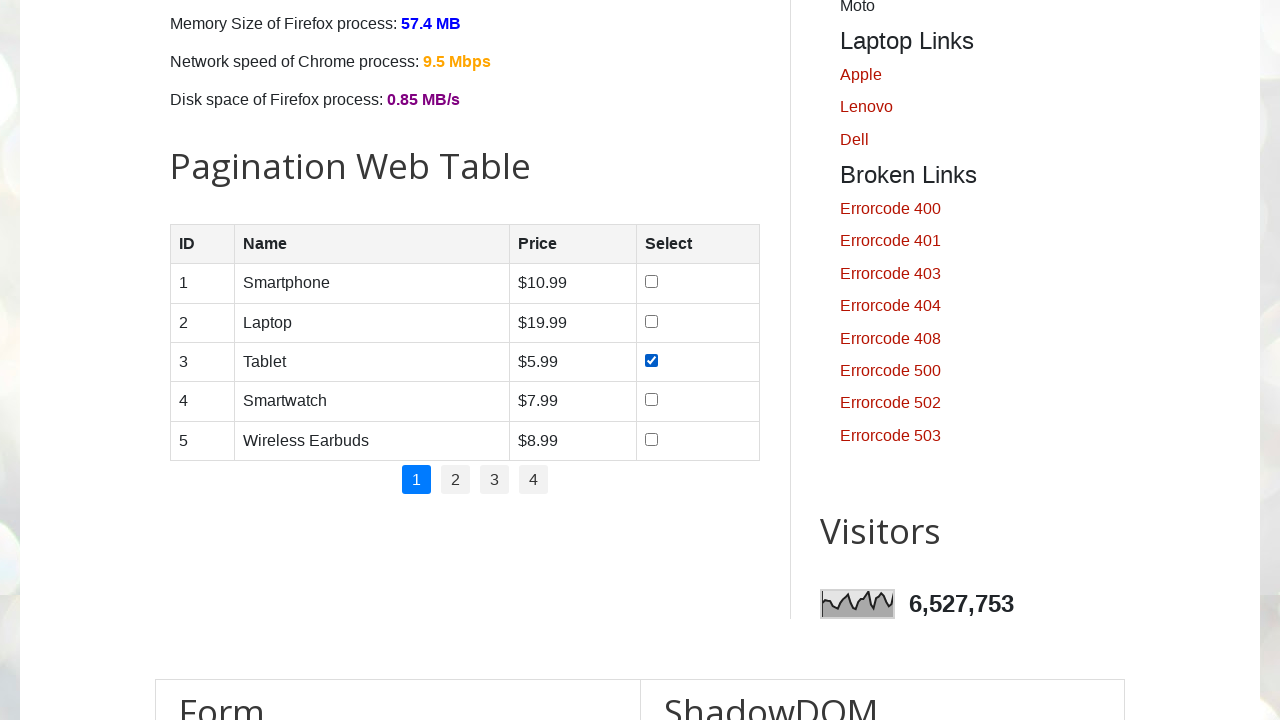

Counted 1 rows containing 'Smartwatch'
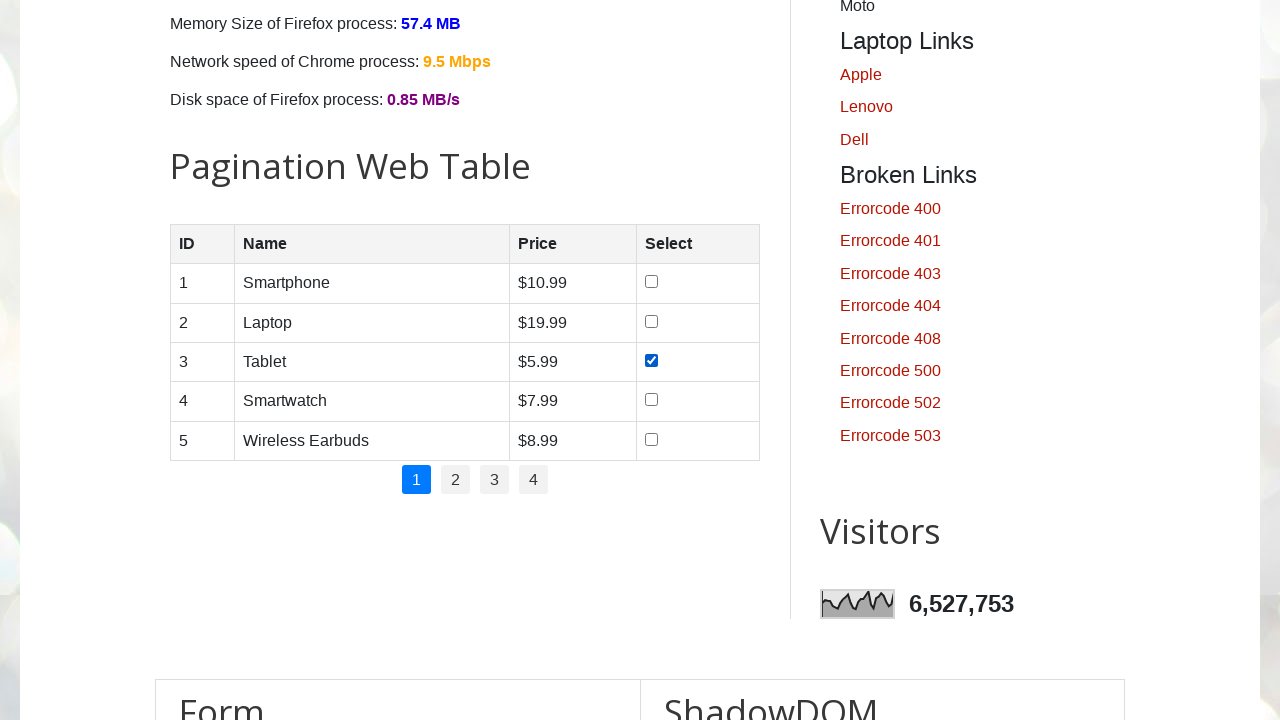

Checked checkbox for Smartwatch row 1 at (651, 400) on #productTable >> tbody tr >> internal:has-text="Smartwatch"i >> internal:has="td
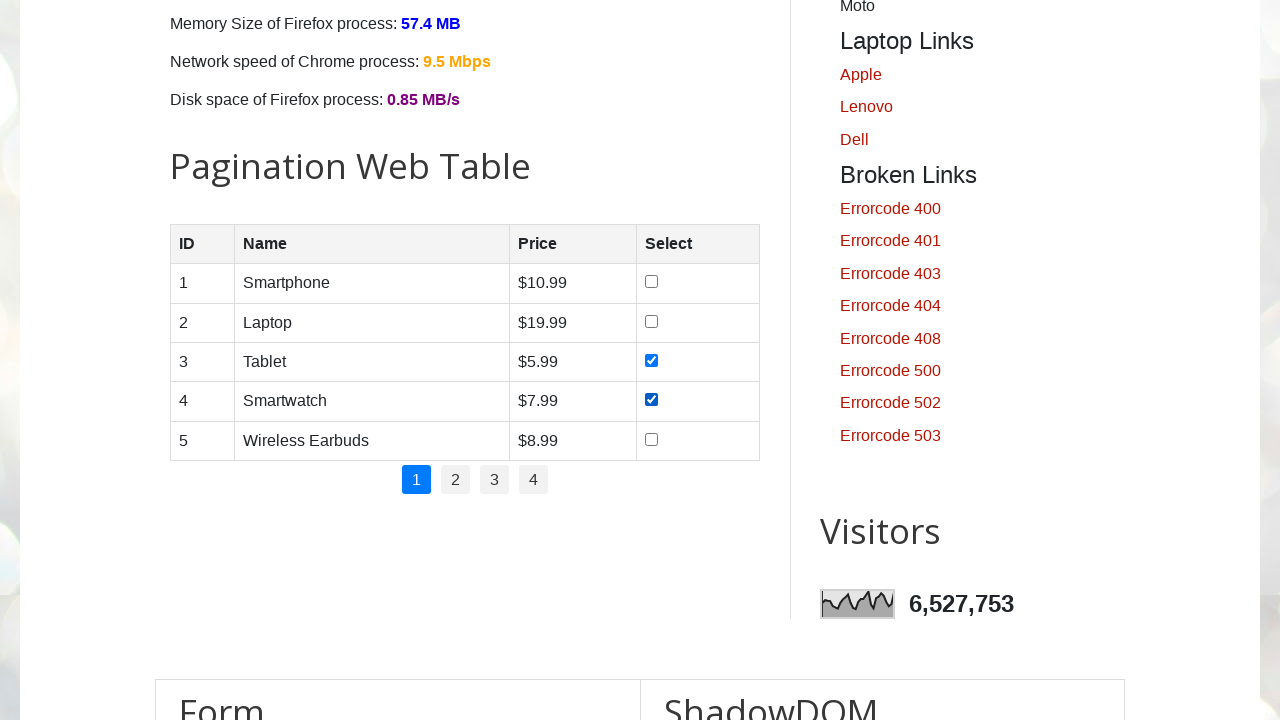

Waited 1000ms to allow results to display
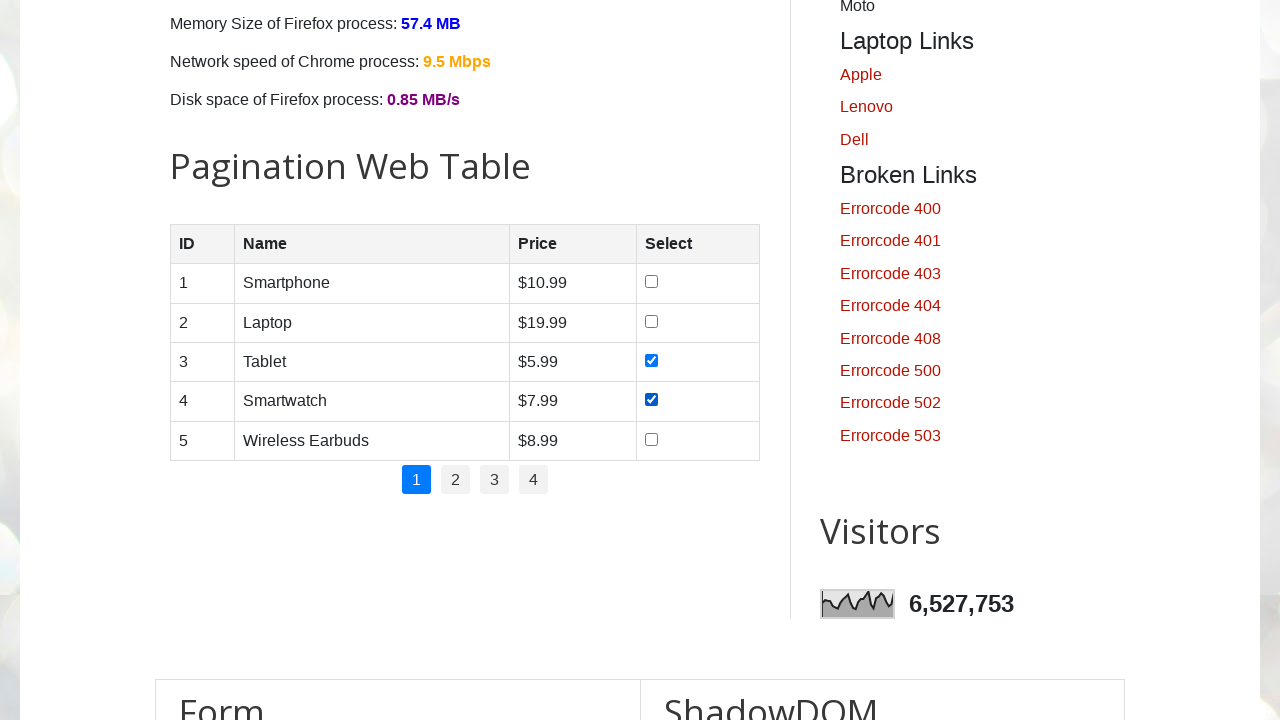

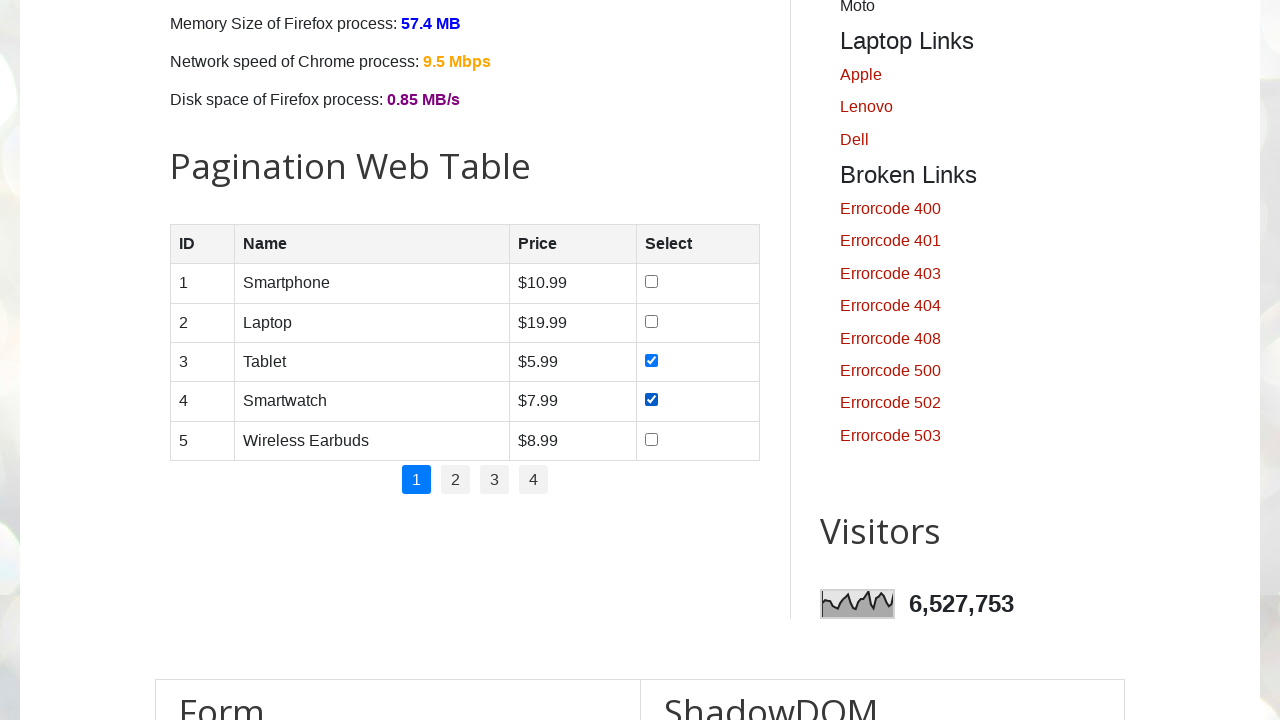